Tests the sorting functionality of the customers table by clicking the Firstname column header twice to sort alphabetically, then verifies the names are correctly sorted in ascending order.

Starting URL: https://www.globalsqa.com/angularJs-protractor/BankingProject/#/manager

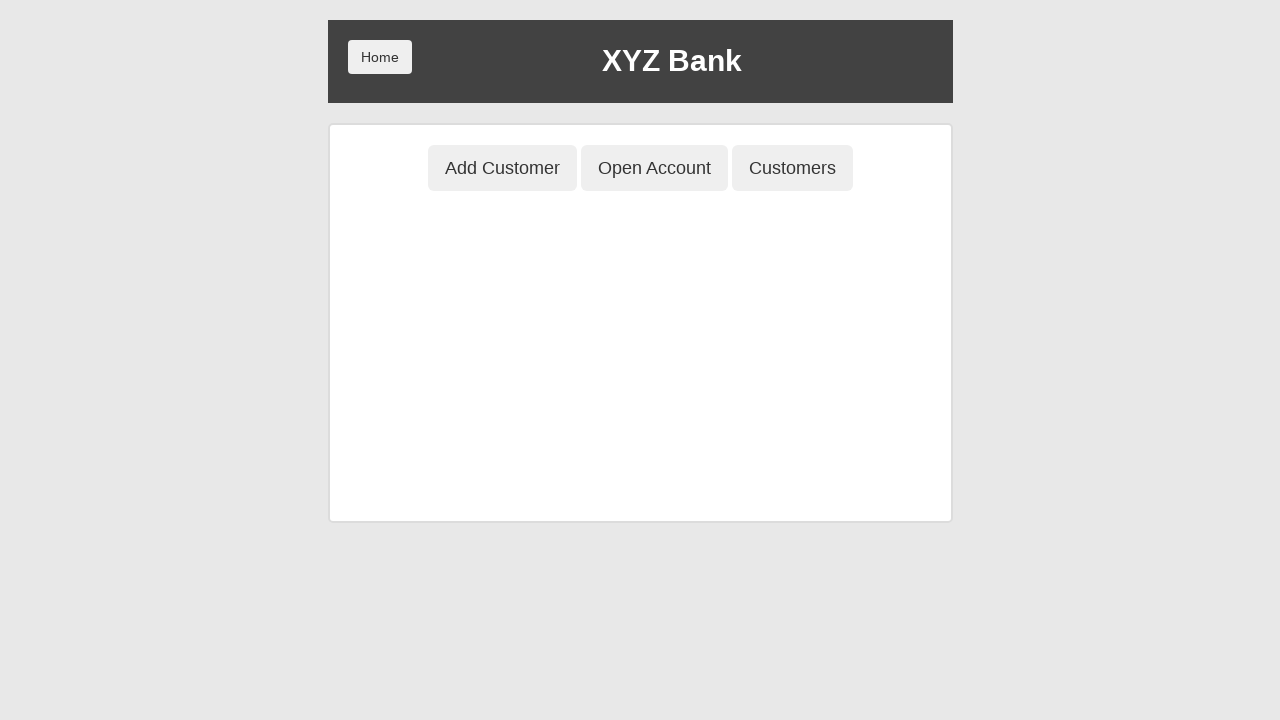

Clicked Customers button to open customers table at (792, 168) on button[ng-click='showCust()']
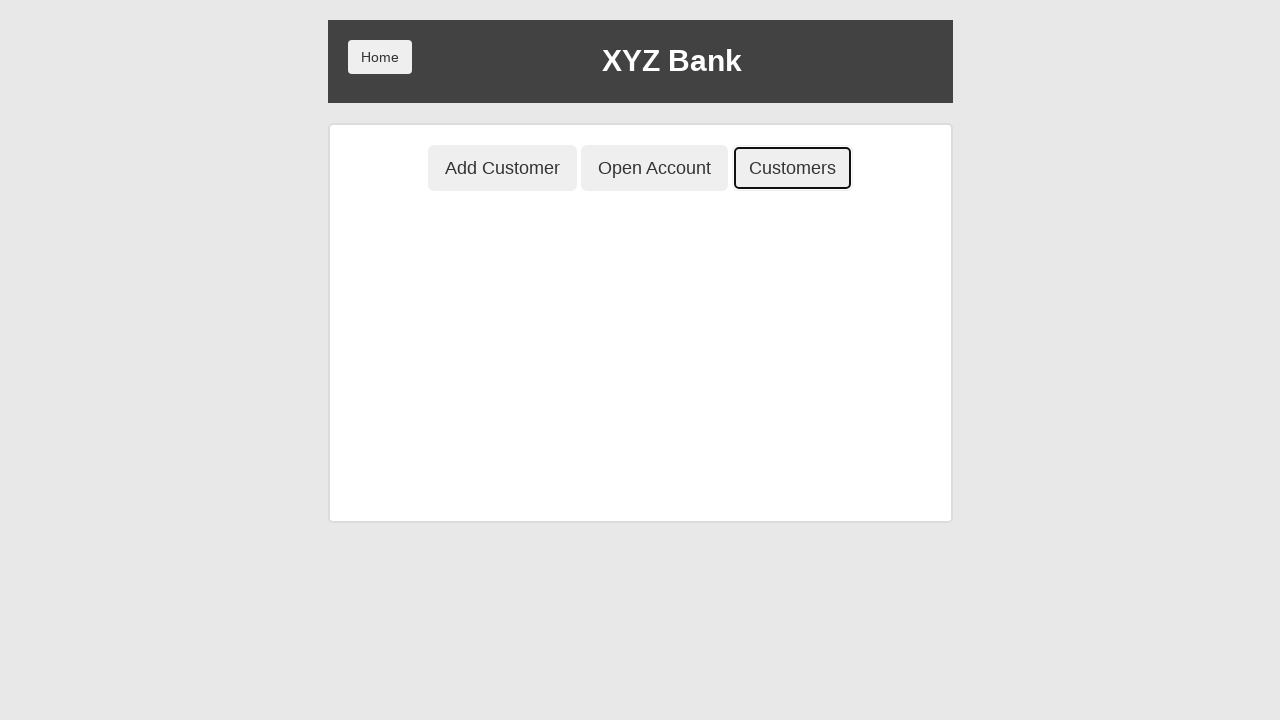

Customers table loaded
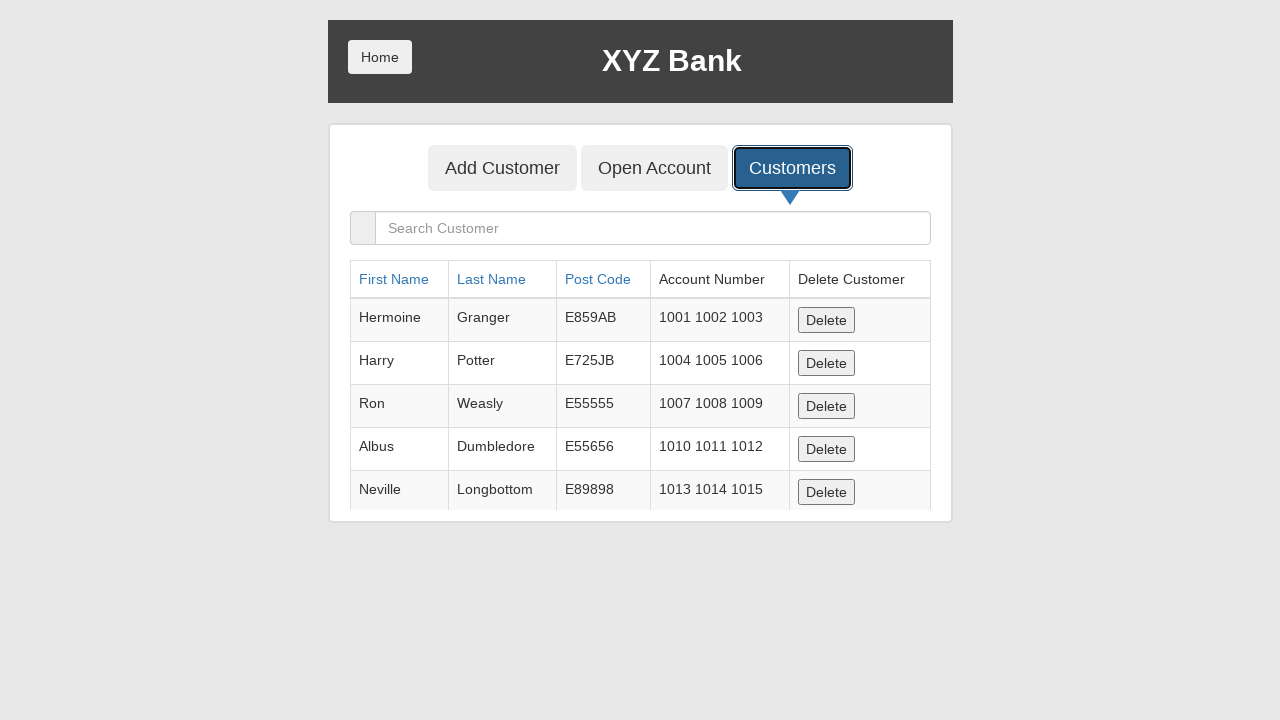

Clicked Firstname column header for first sort at (394, 279) on a[ng-click='sortType = \'fName\'; sortReverse = !sortReverse']
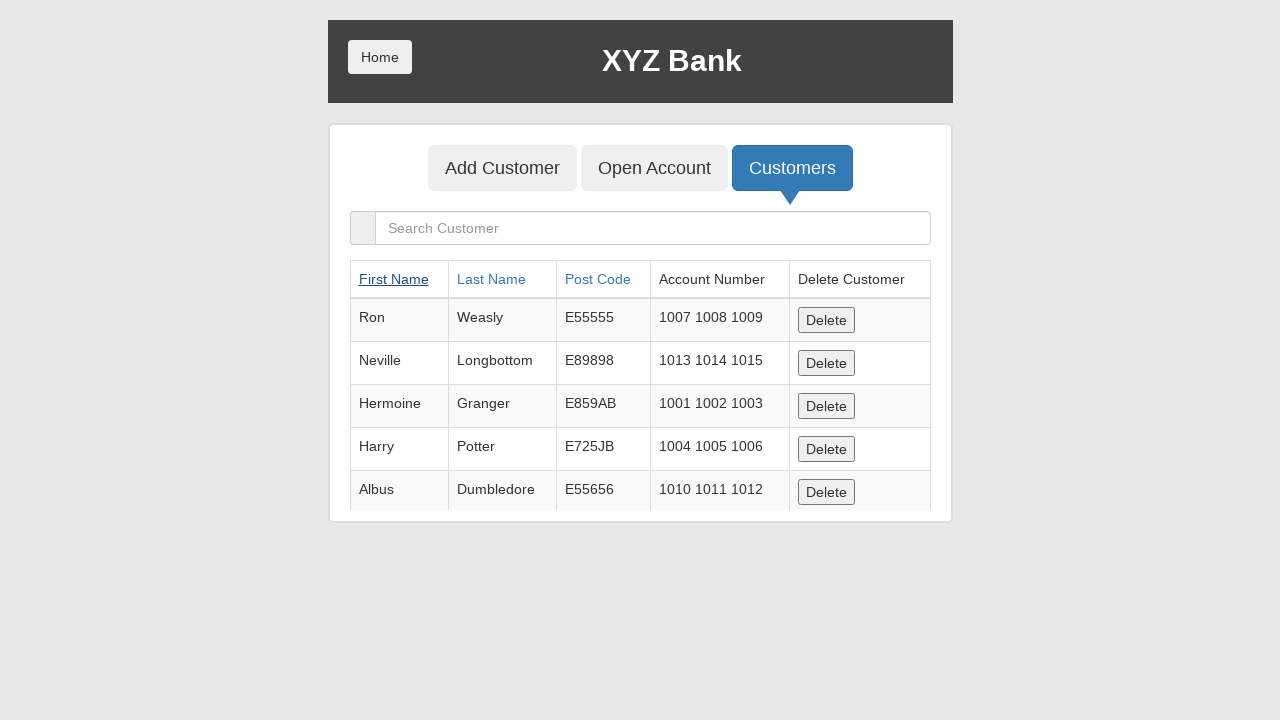

Clicked Firstname column header second time to reverse sort to ascending order at (394, 279) on a[ng-click='sortType = \'fName\'; sortReverse = !sortReverse']
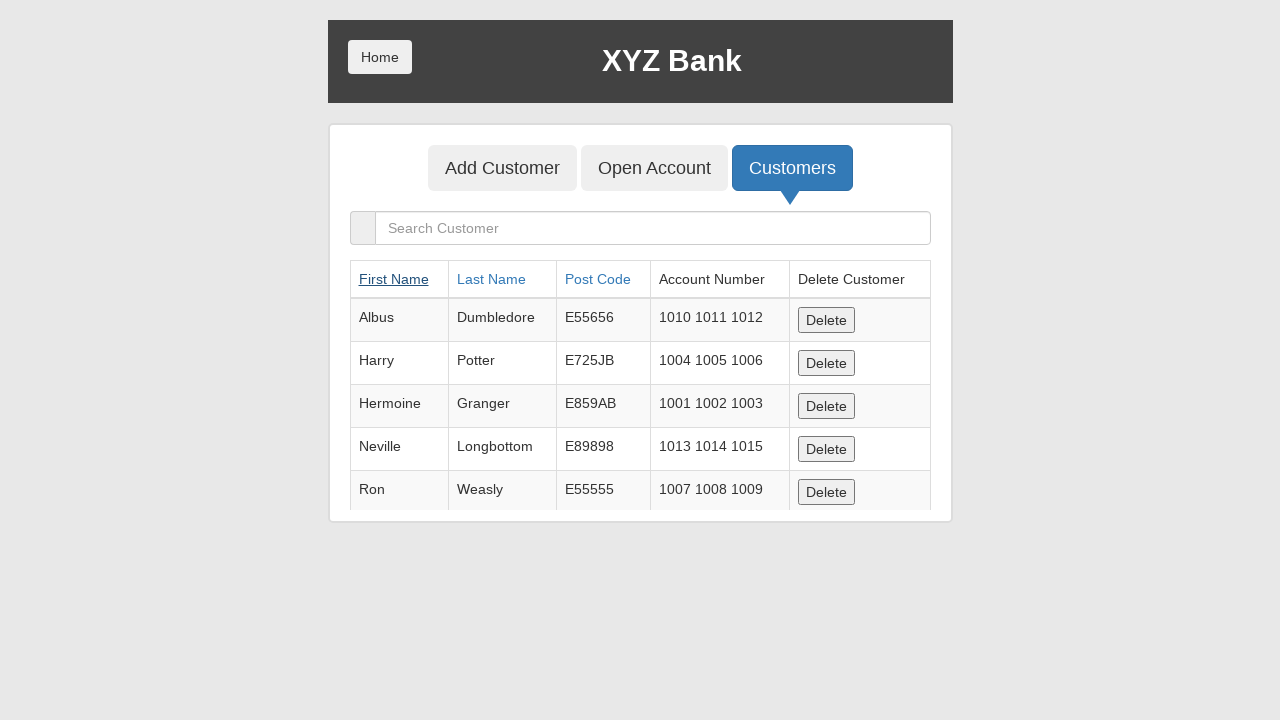

Waited 500ms for table to update after sorting
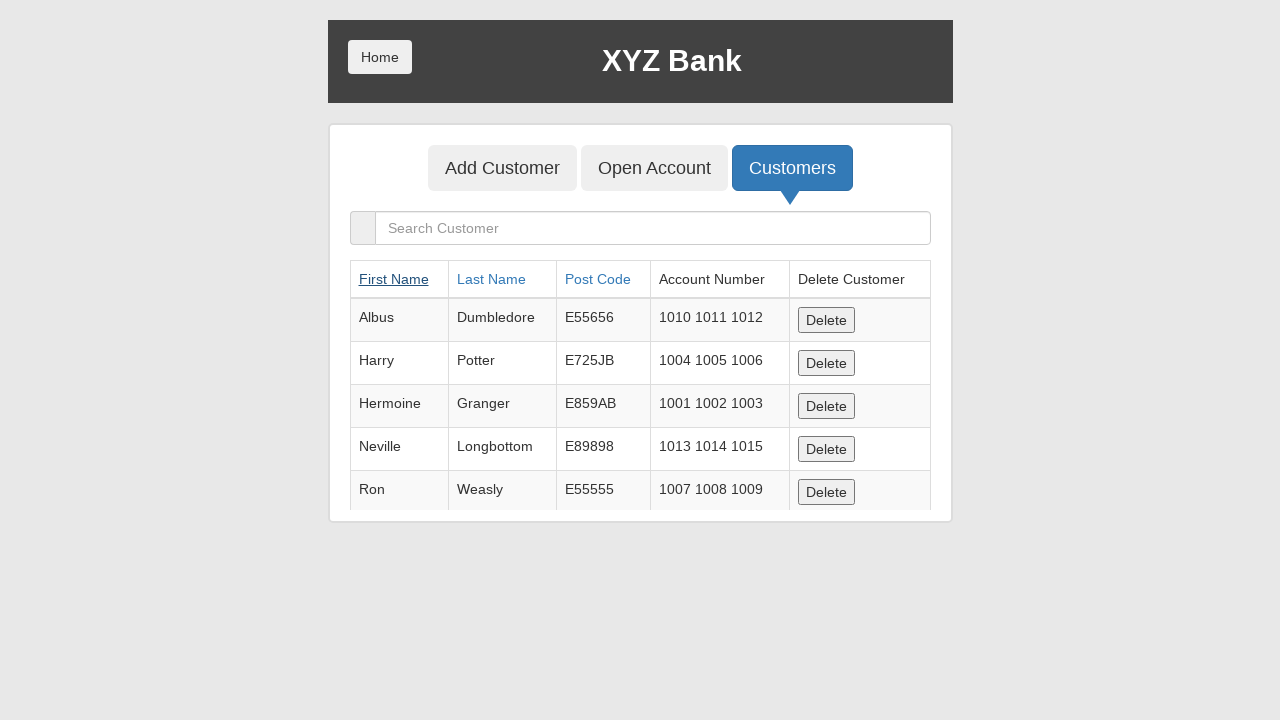

Retrieved all customer rows from table
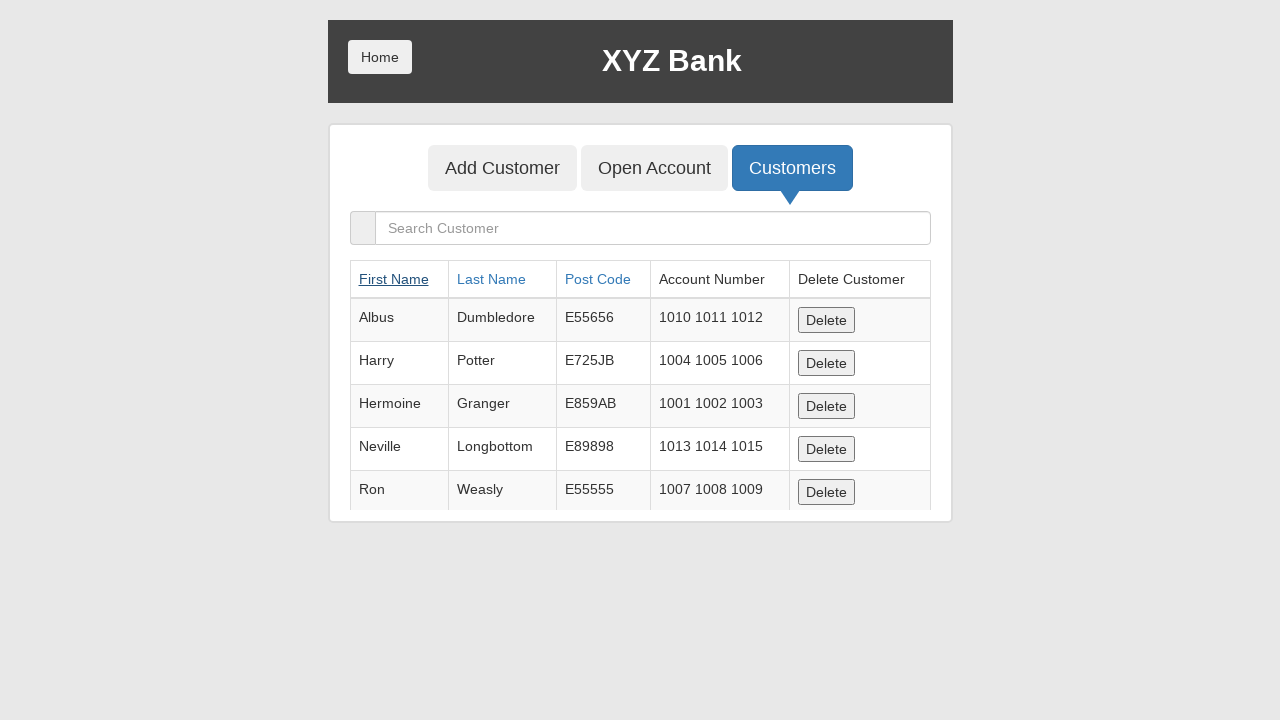

Extracted 5 customer names from table rows
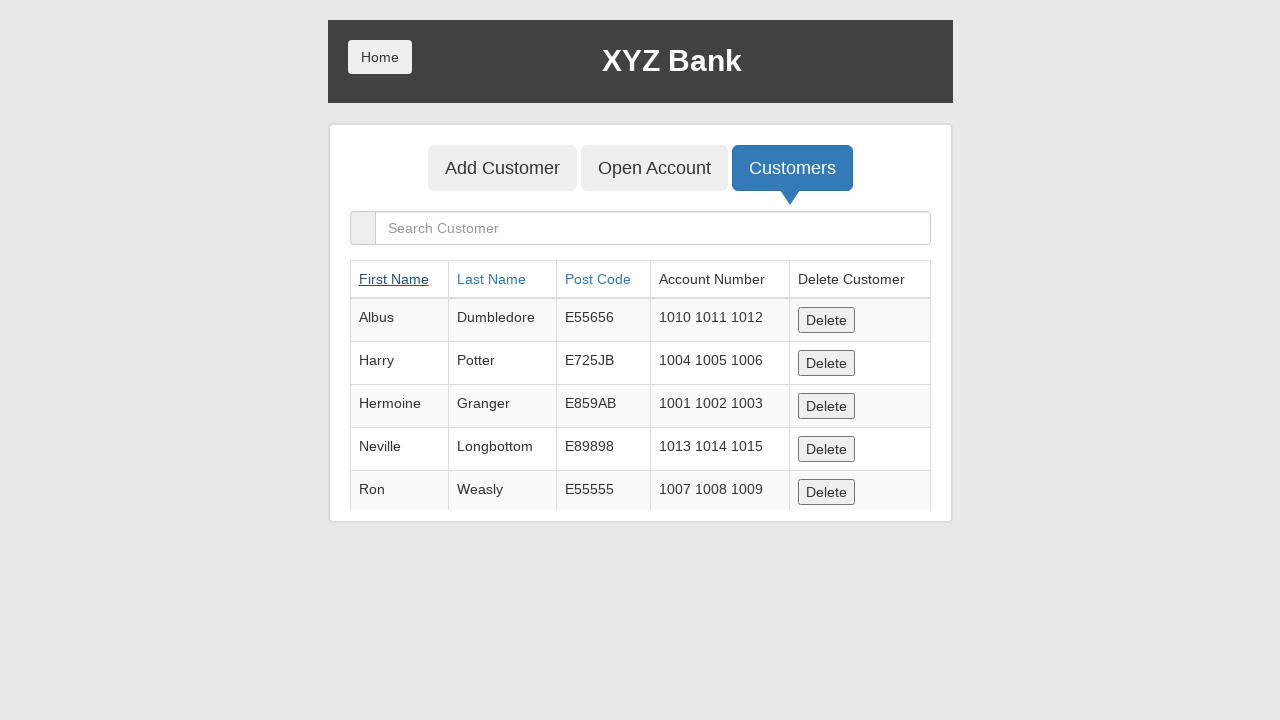

Verified that customer names are sorted alphabetically in ascending order
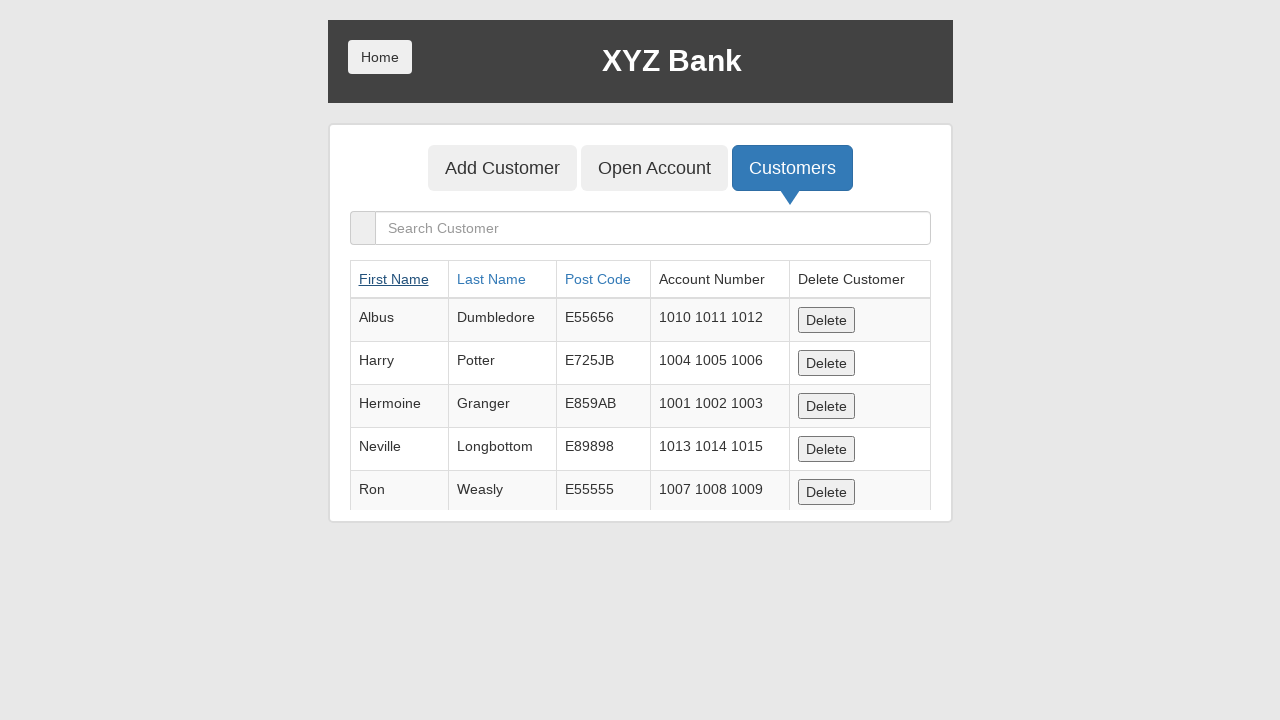

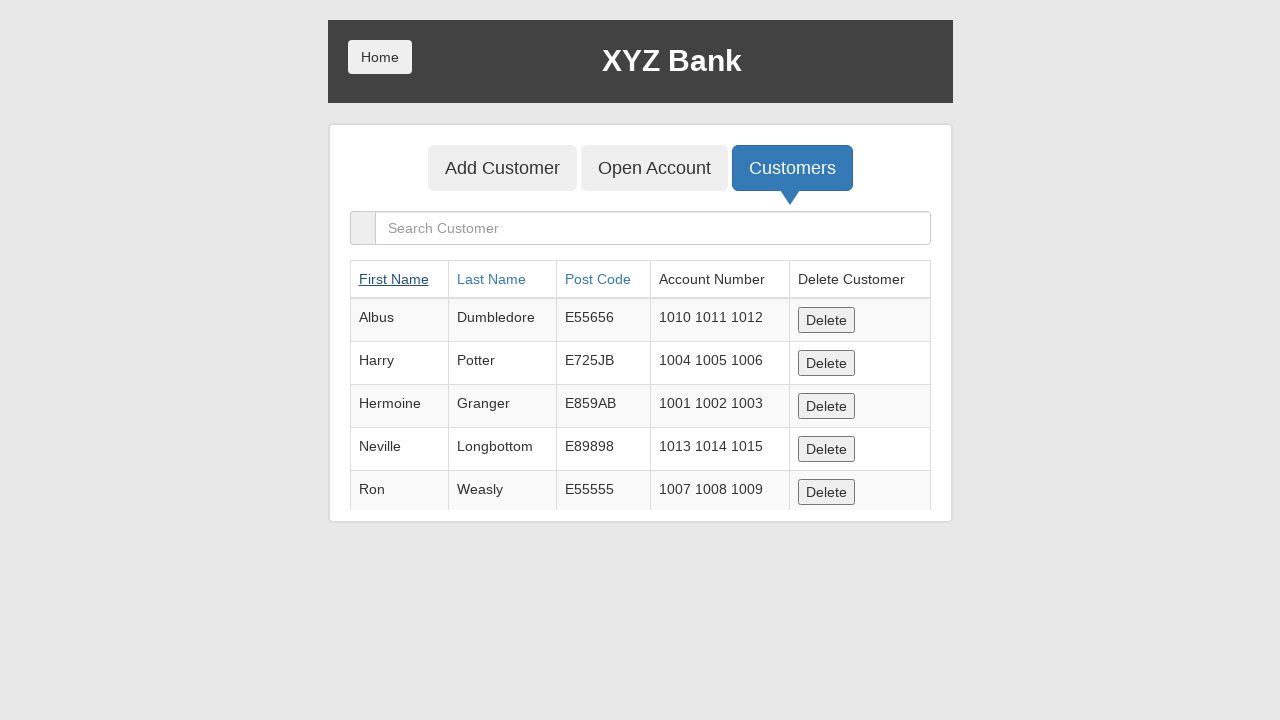